Tests accordion functionality by repeatedly clicking on three accordion headings (Platform Portability, Language Support, Selenium Grid) in a loop to verify they can be expanded and collapsed.

Starting URL: https://www.automationtesting.co.uk/accordion.html

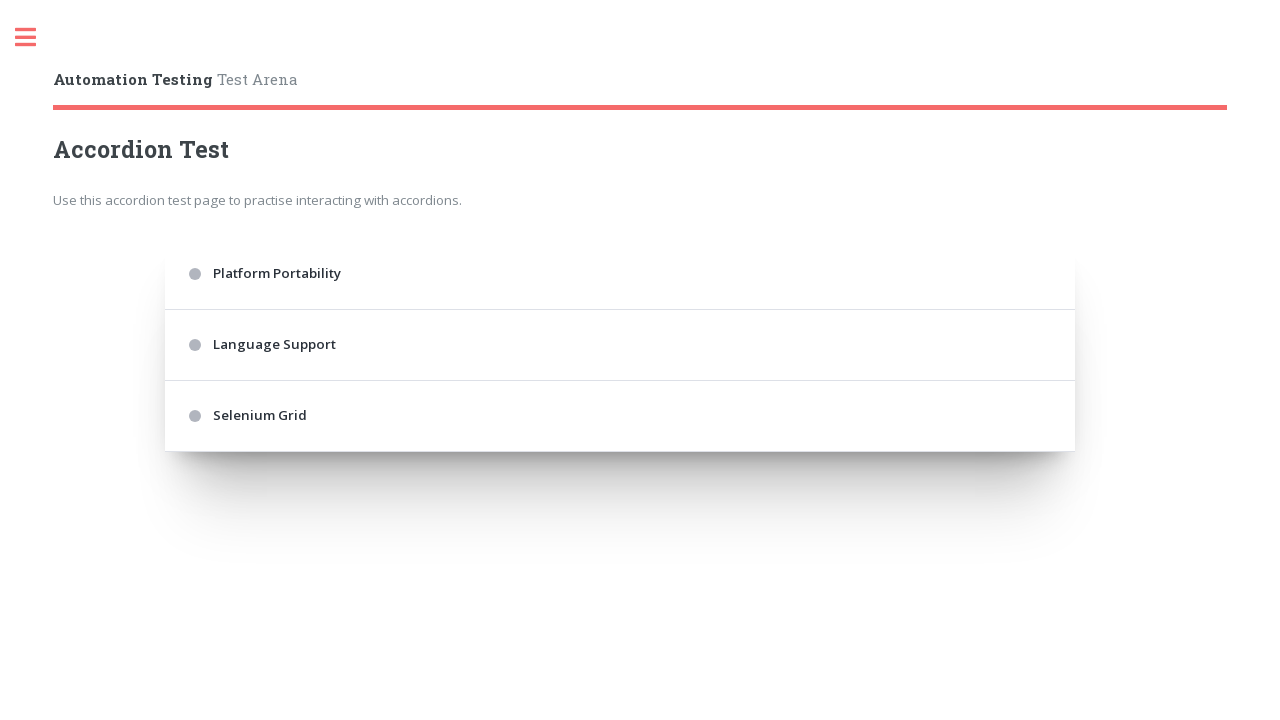

Clicked accordion heading 'Platform Portability' at (620, 274) on internal:text="Platform Portability"i
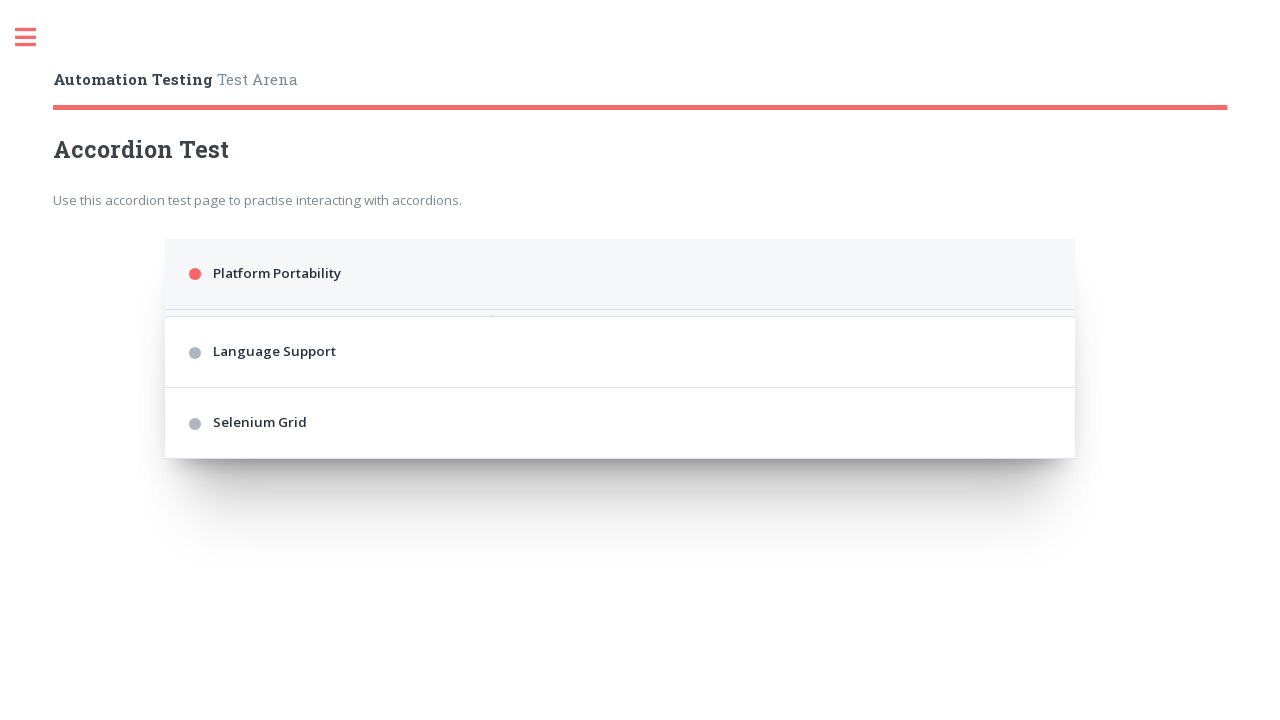

Clicked accordion heading 'Language Support' at (620, 482) on internal:text="Language Support"i
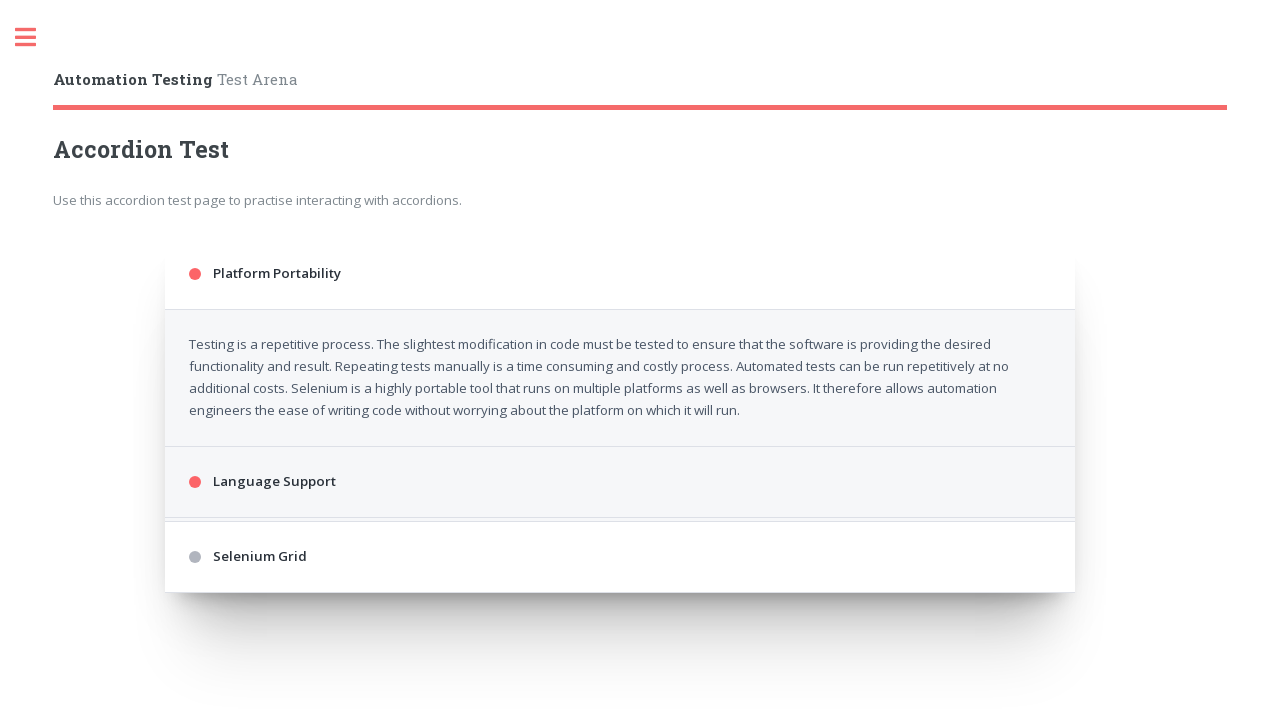

Clicked accordion heading 'Selenium Grid' at (620, 668) on internal:text="Selenium Grid"i
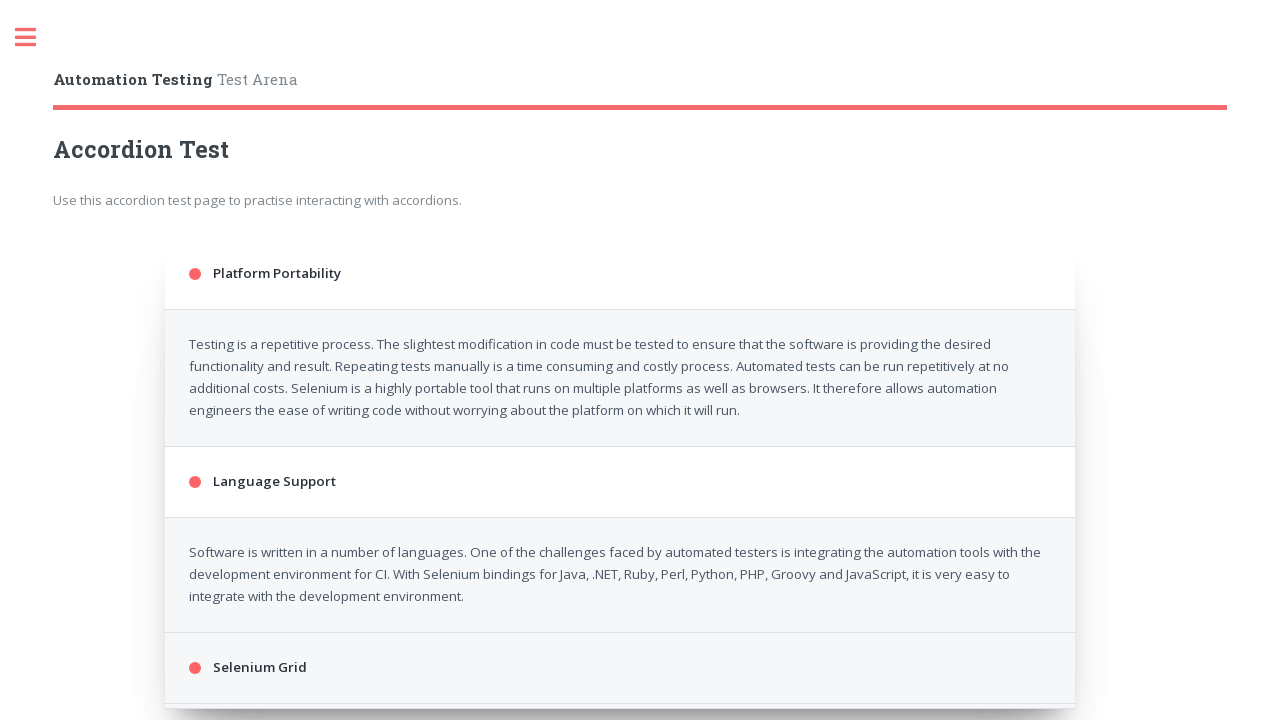

Clicked accordion heading 'Platform Portability' at (620, 274) on internal:text="Platform Portability"i
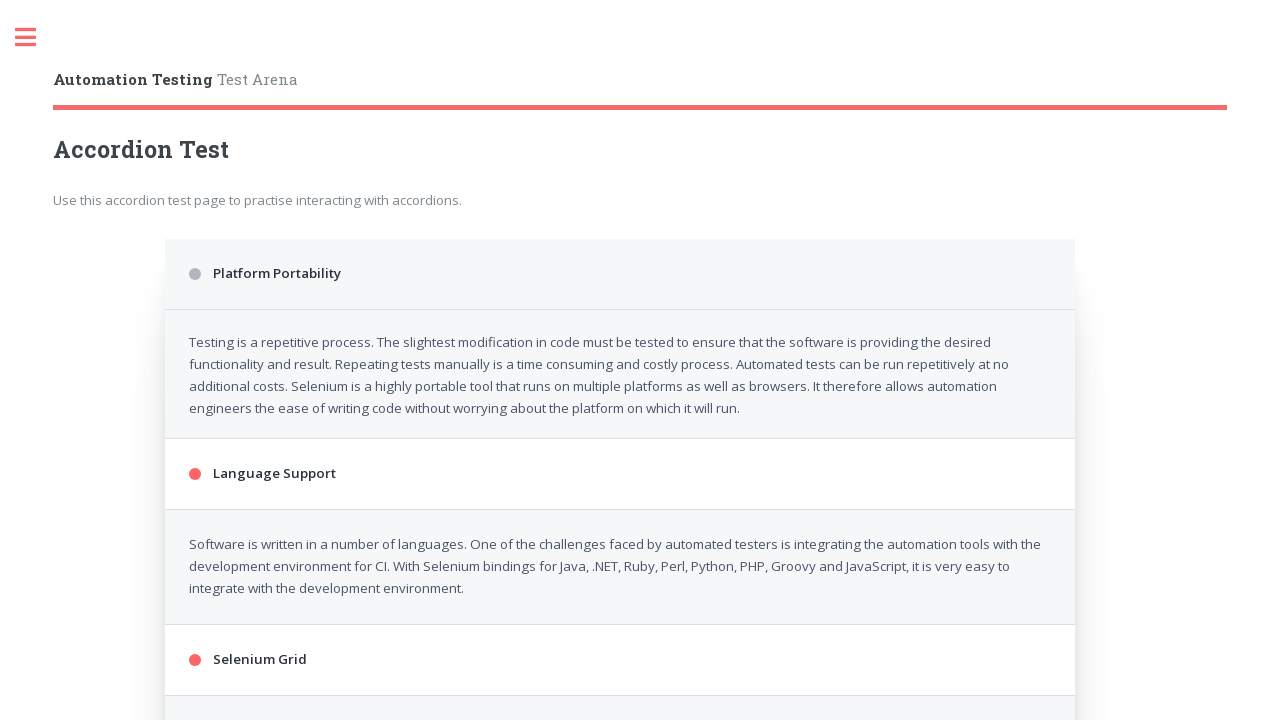

Clicked accordion heading 'Language Support' at (620, 345) on internal:text="Language Support"i
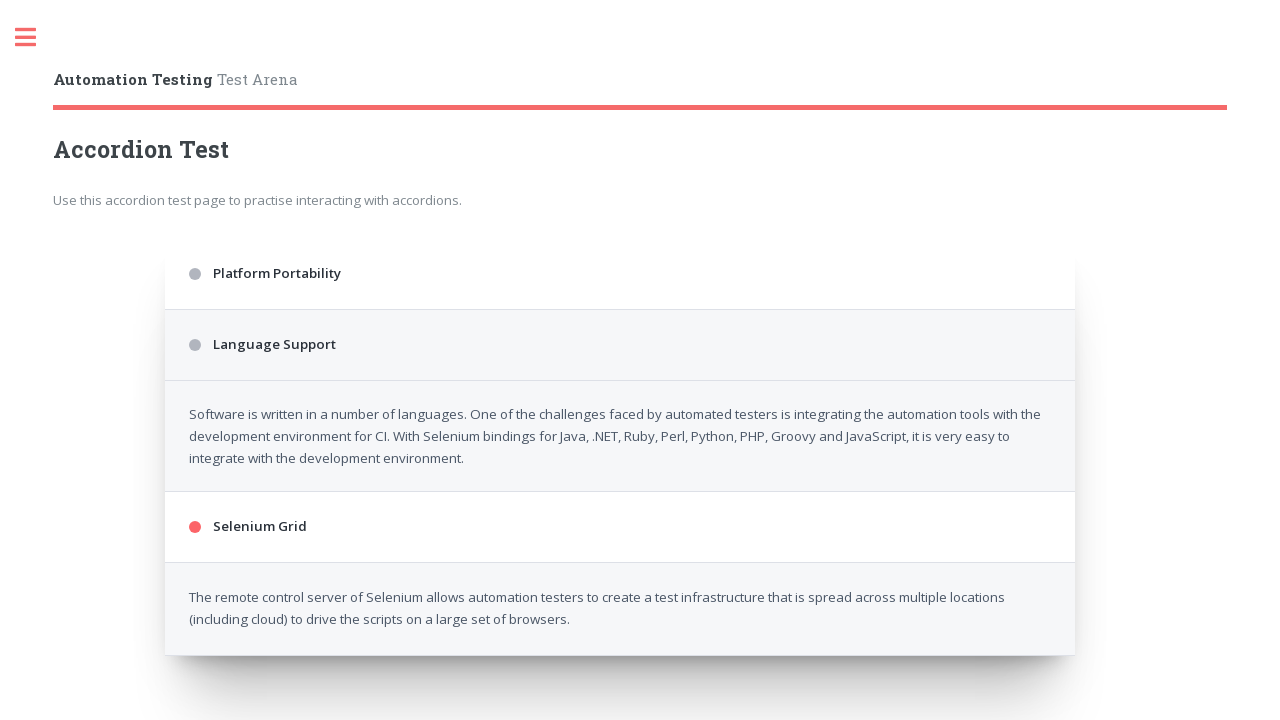

Clicked accordion heading 'Selenium Grid' at (620, 416) on internal:text="Selenium Grid"i
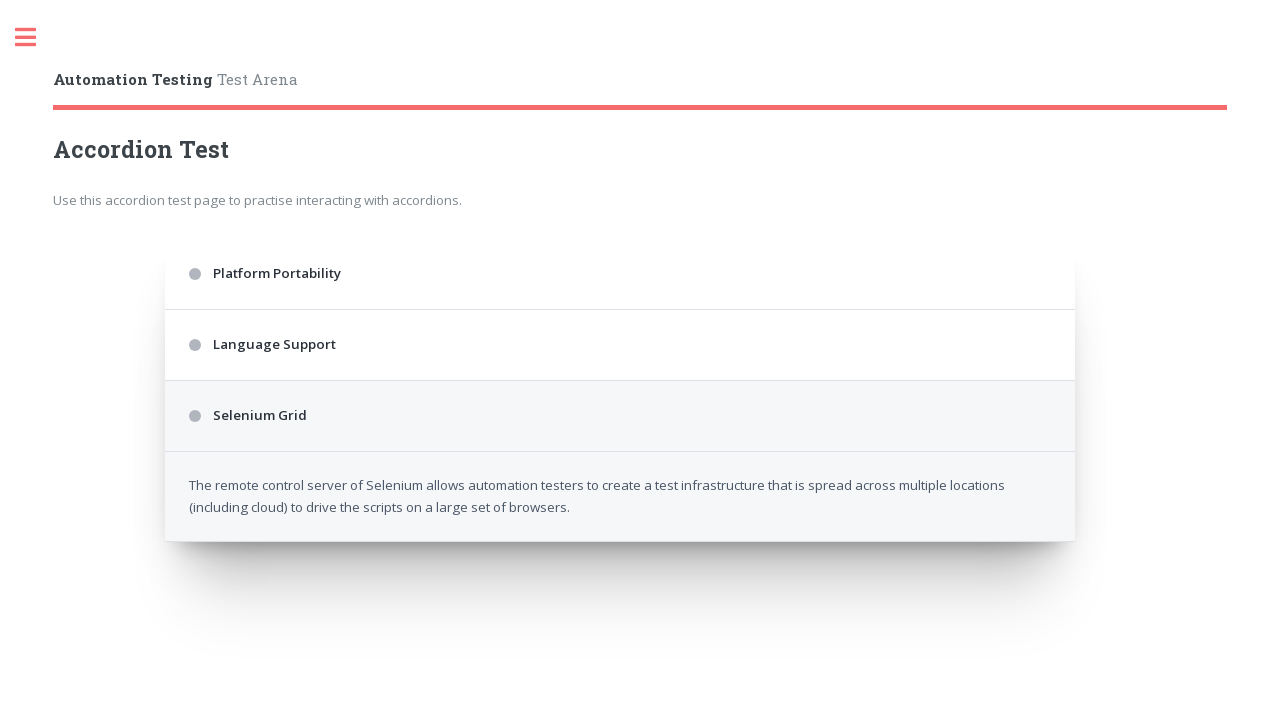

Clicked accordion heading 'Platform Portability' at (620, 274) on internal:text="Platform Portability"i
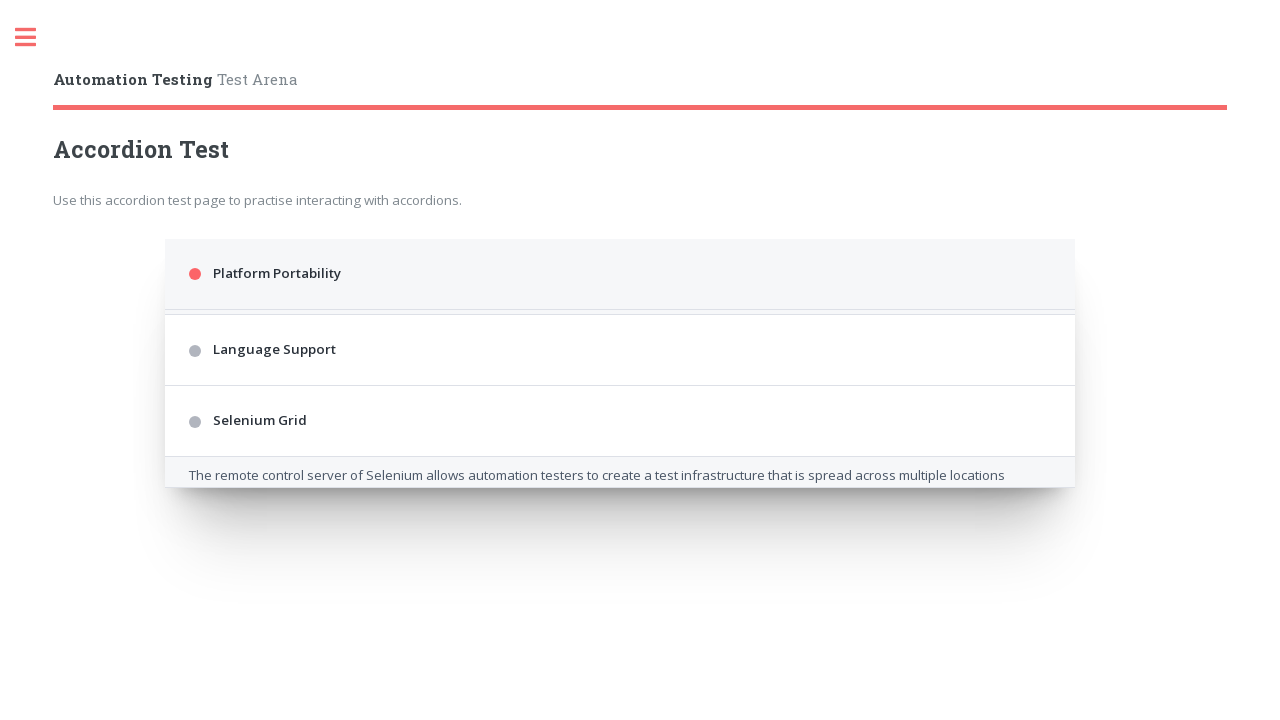

Clicked accordion heading 'Language Support' at (620, 482) on internal:text="Language Support"i
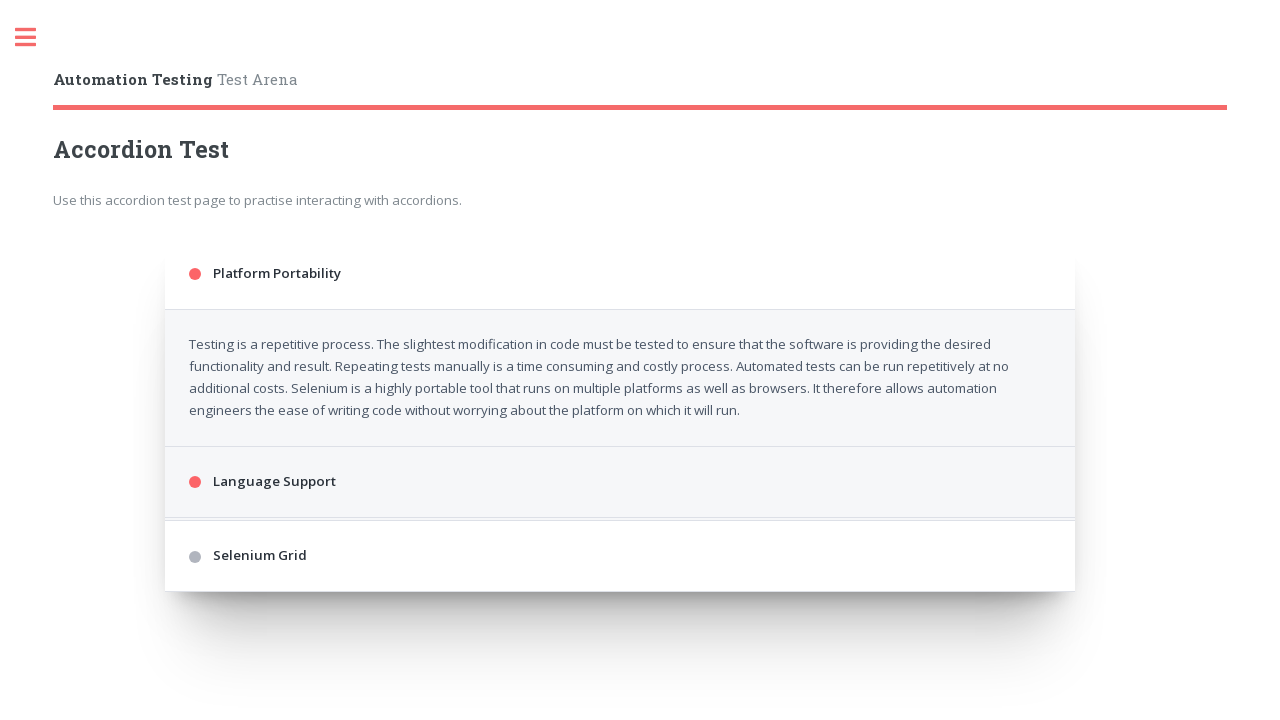

Clicked accordion heading 'Selenium Grid' at (620, 668) on internal:text="Selenium Grid"i
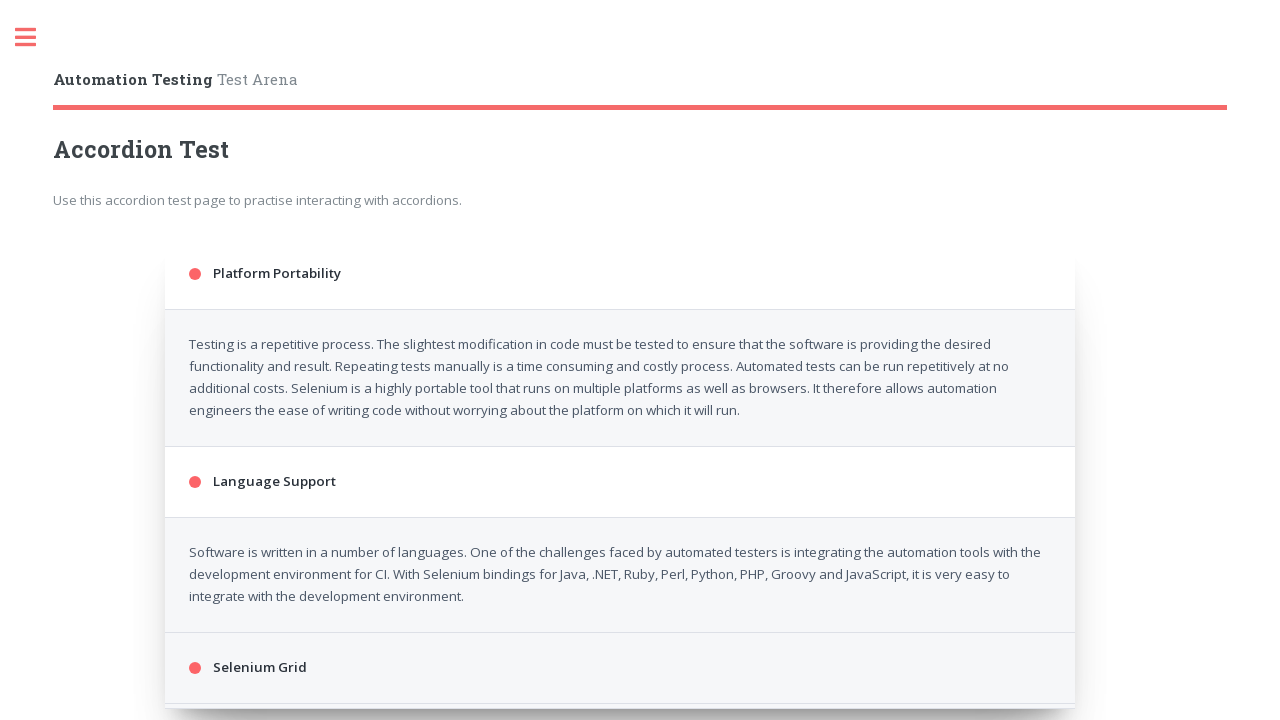

Clicked accordion heading 'Platform Portability' at (620, 274) on internal:text="Platform Portability"i
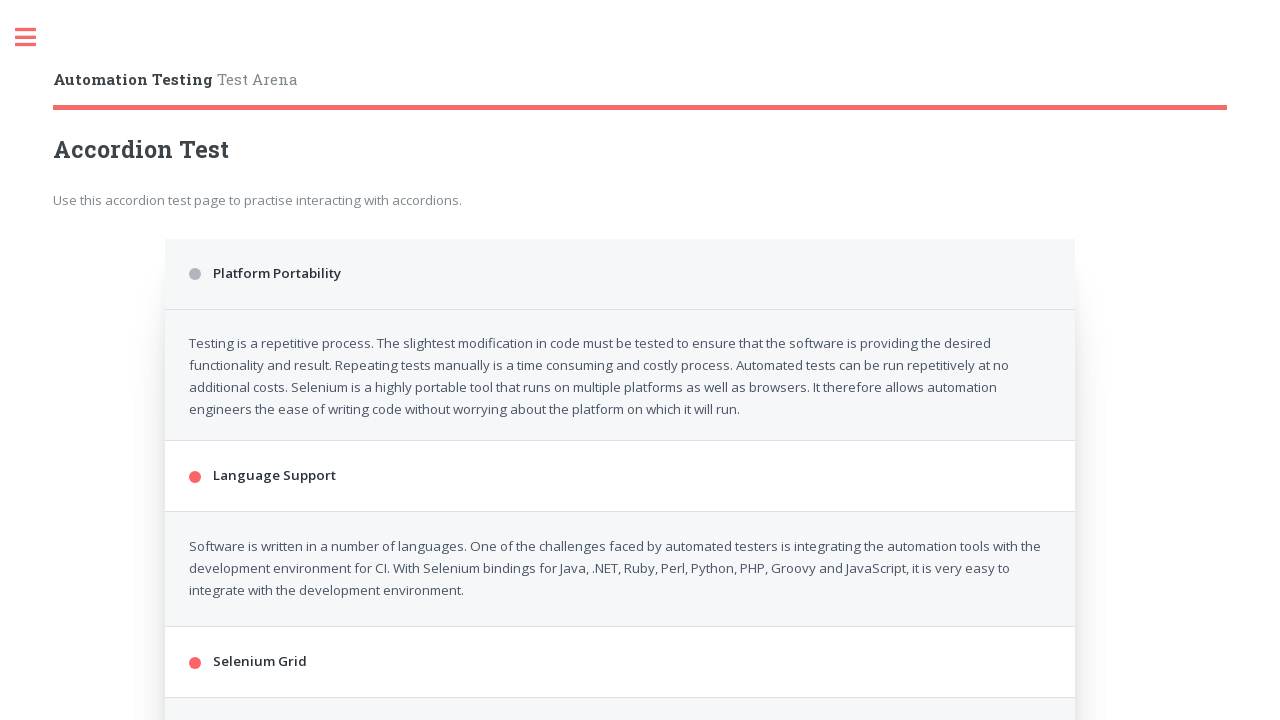

Clicked accordion heading 'Language Support' at (620, 345) on internal:text="Language Support"i
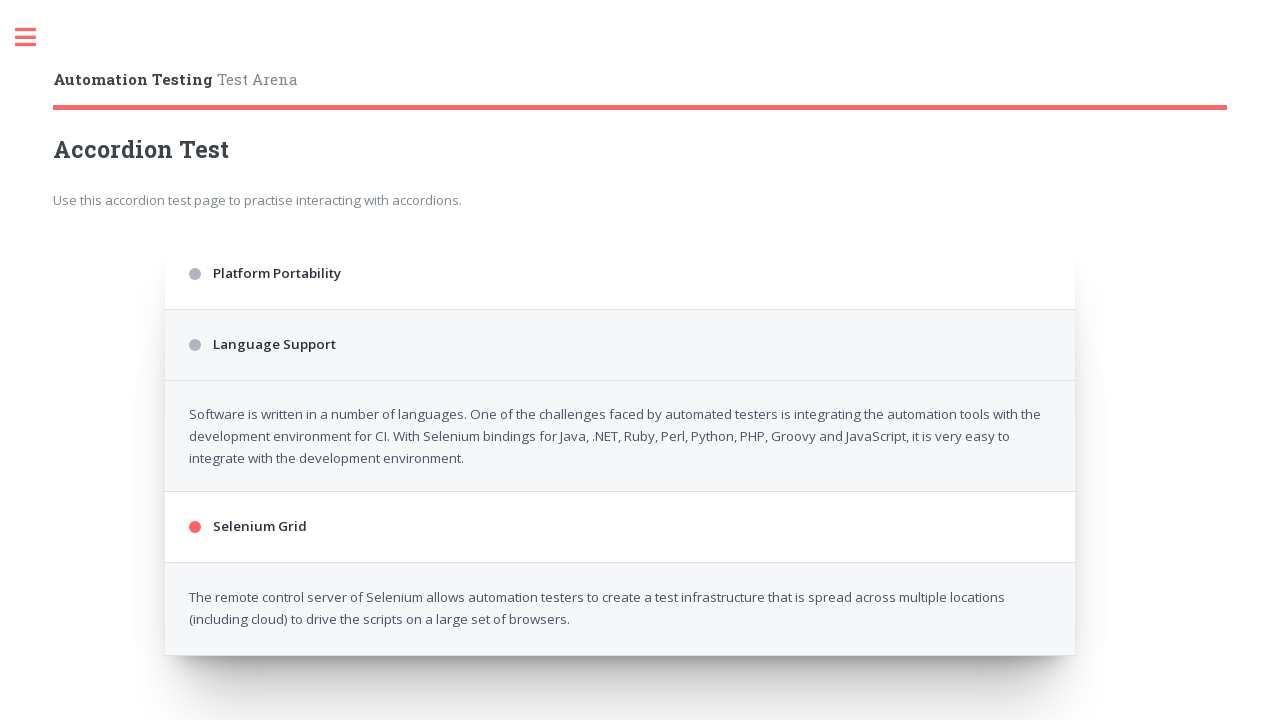

Clicked accordion heading 'Selenium Grid' at (620, 416) on internal:text="Selenium Grid"i
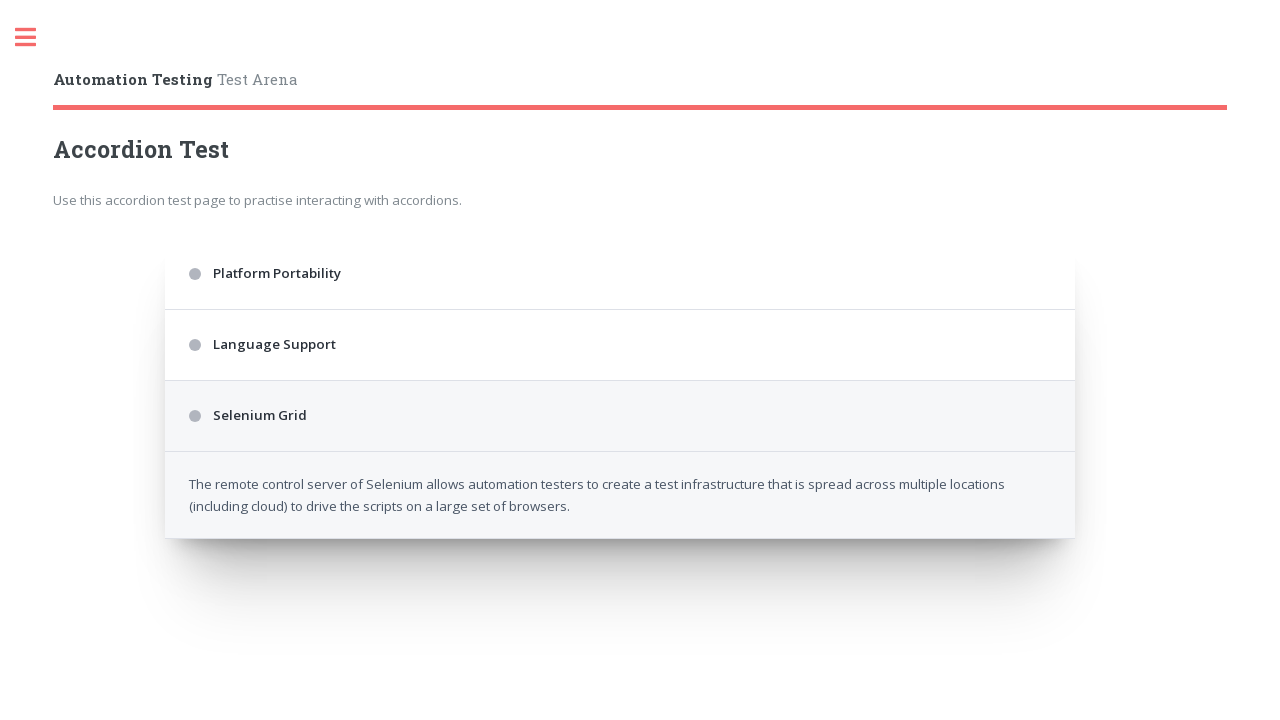

Clicked accordion heading 'Platform Portability' at (620, 274) on internal:text="Platform Portability"i
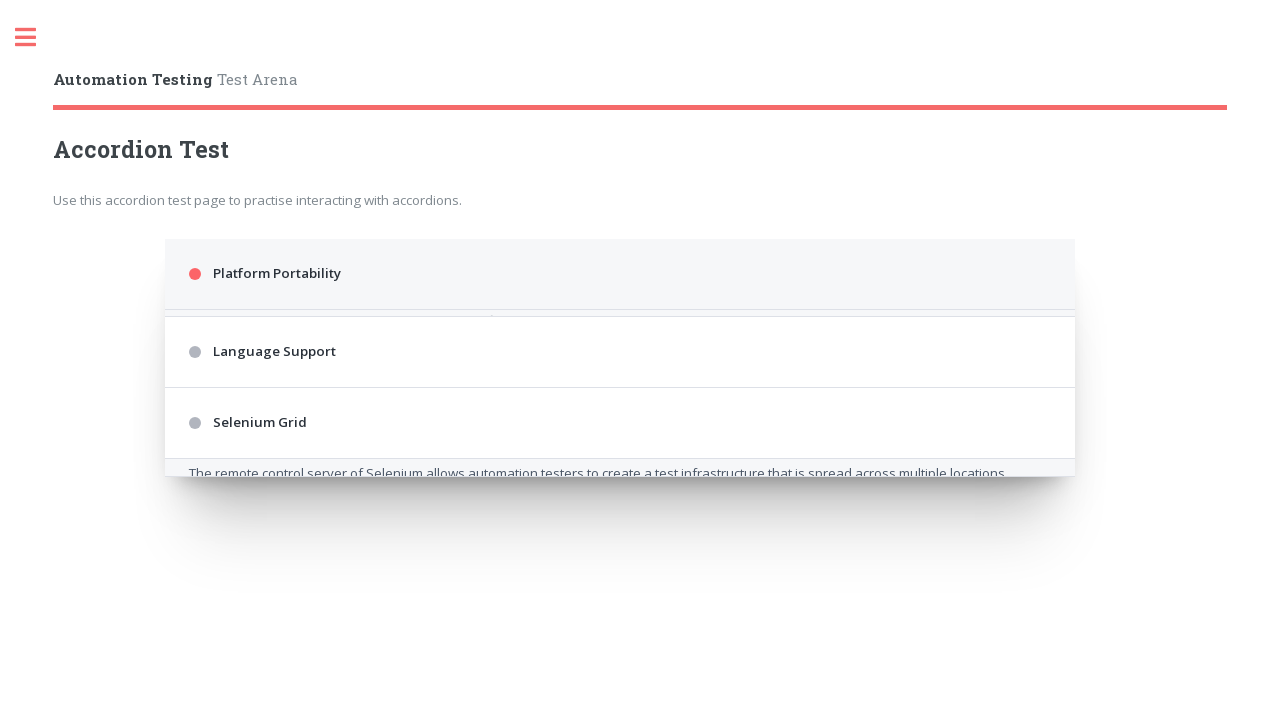

Clicked accordion heading 'Language Support' at (620, 482) on internal:text="Language Support"i
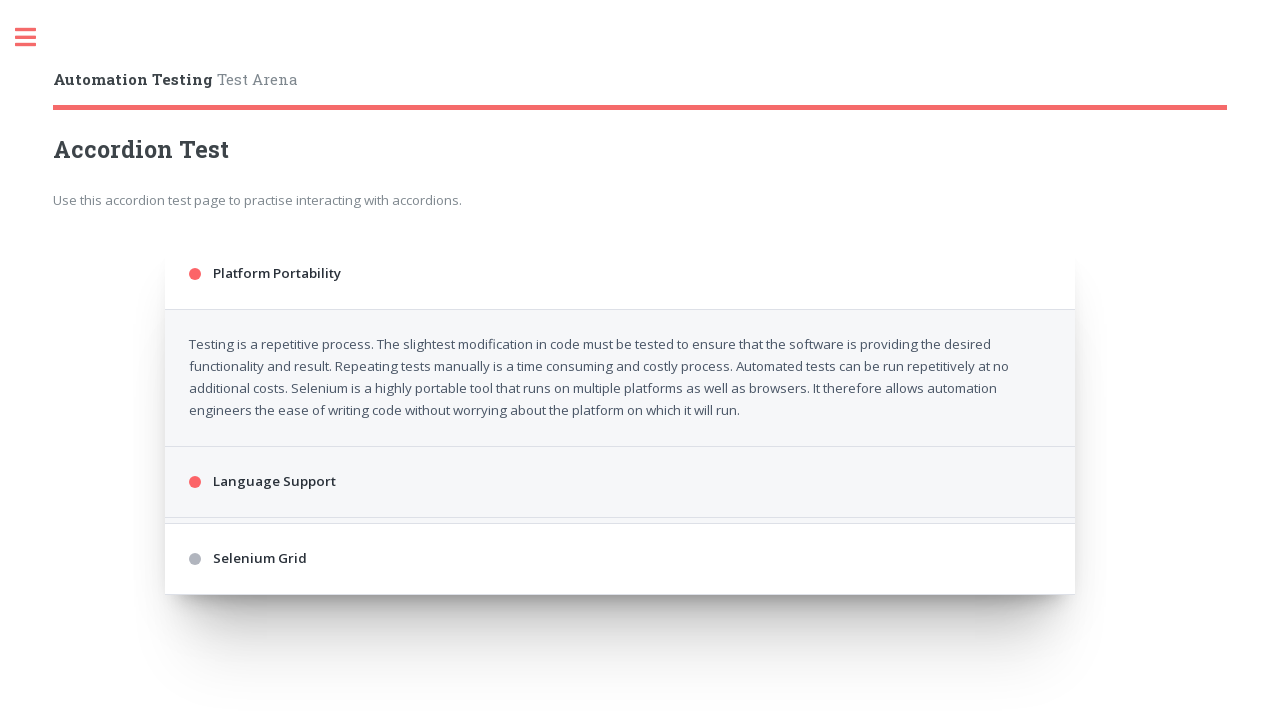

Clicked accordion heading 'Selenium Grid' at (620, 656) on internal:text="Selenium Grid"i
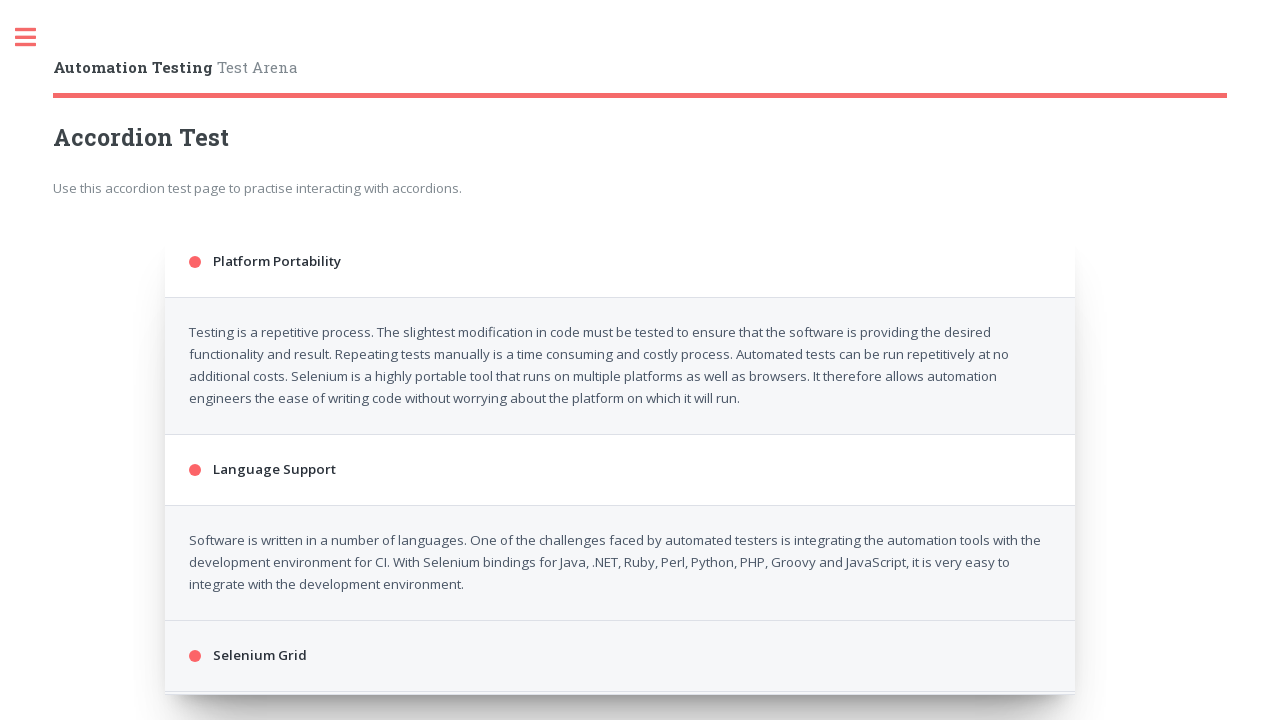

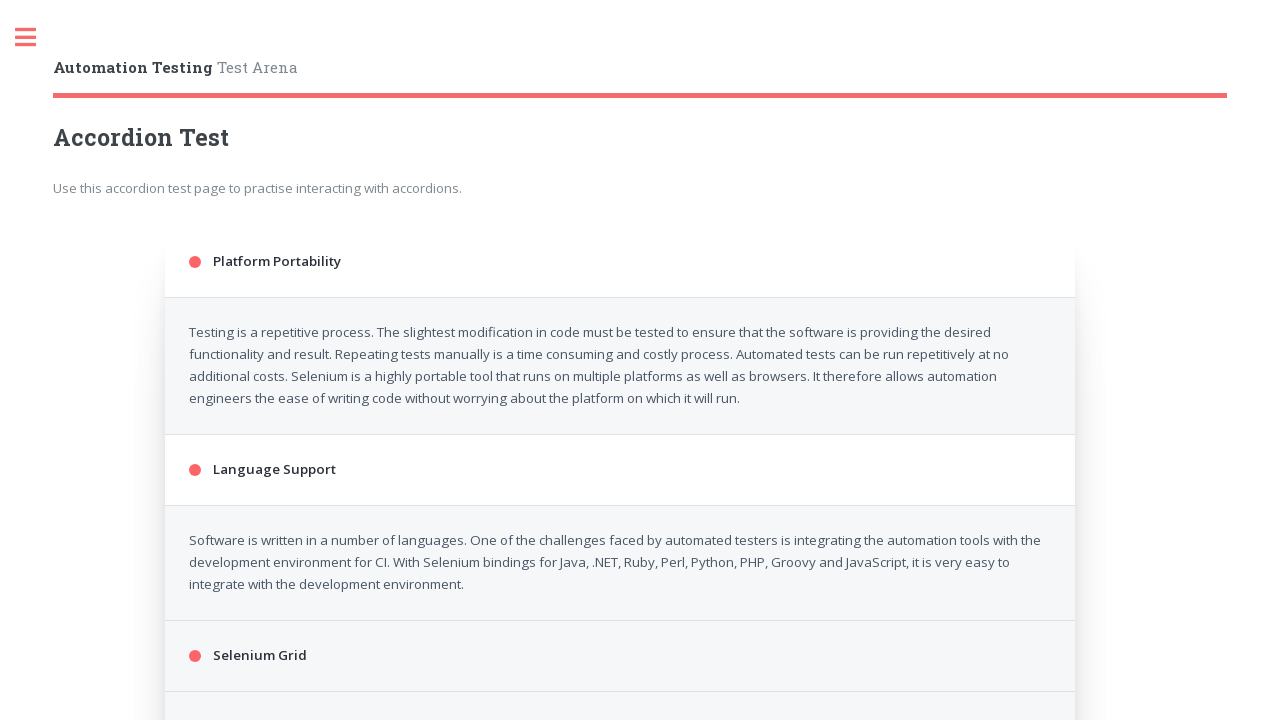